Tests employee lookup by entering employee ID "1" and verifying the employee name field is populated.

Starting URL: https://splendorous-starlight-c2b50a.netlify.app/

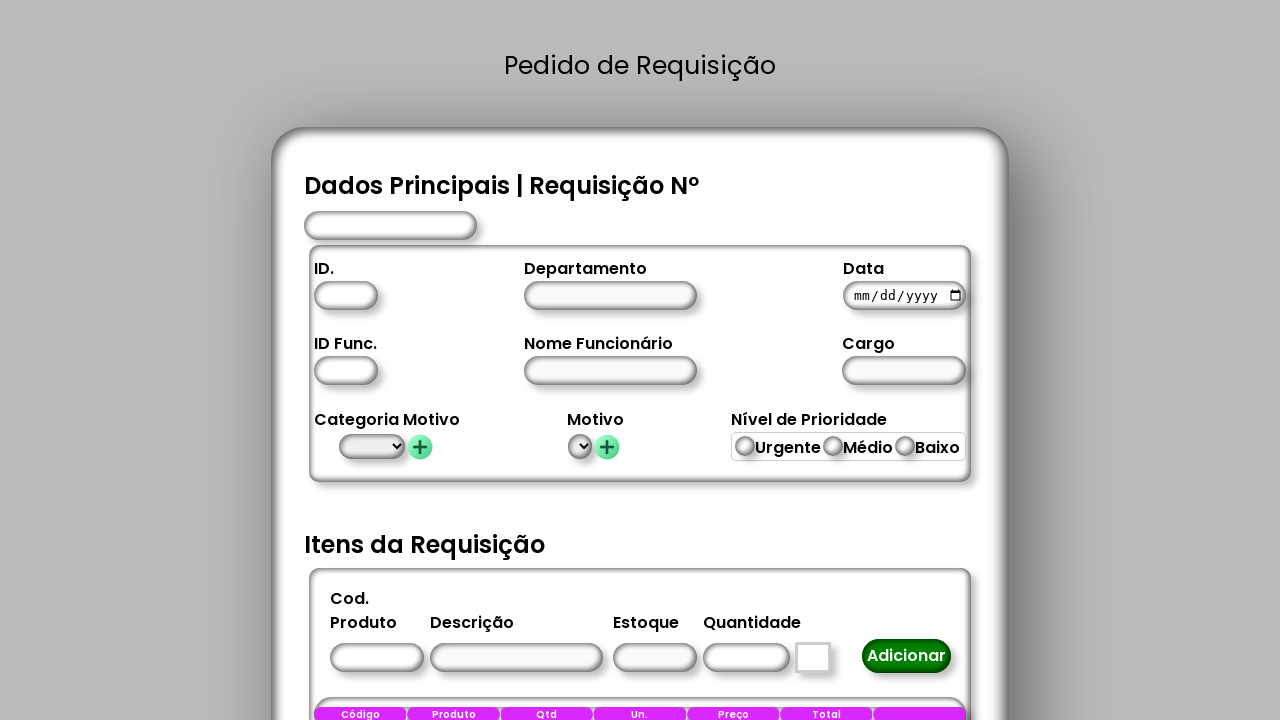

Clicked employee ID input field at (346, 371) on #idFuncionario
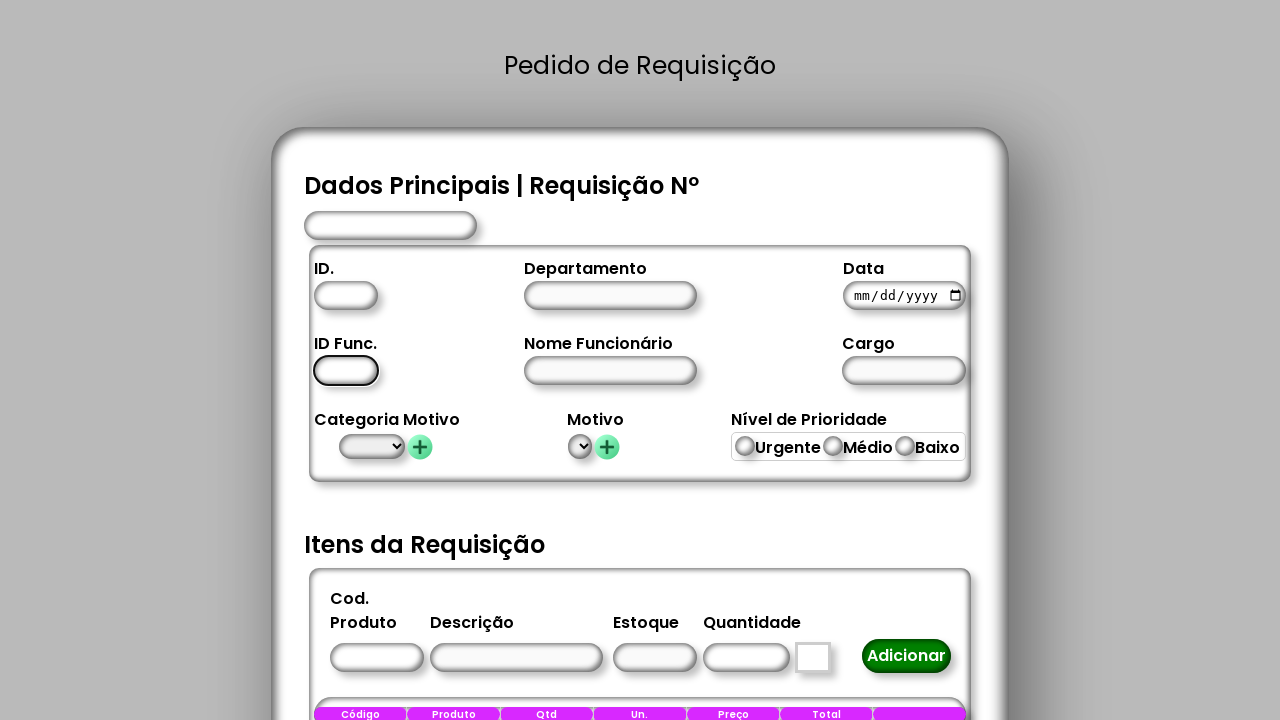

Entered employee ID '1' in the field on #idFuncionario
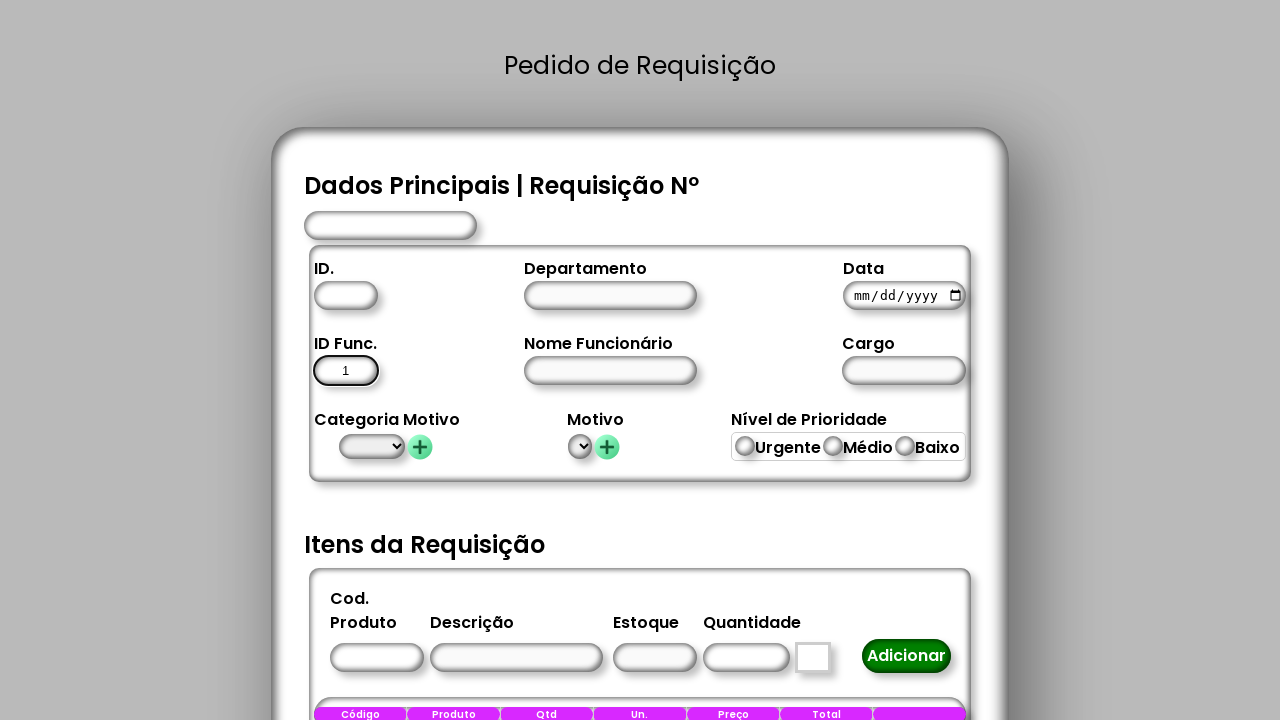

Clicked body to trigger employee lookup at (640, 360) on body
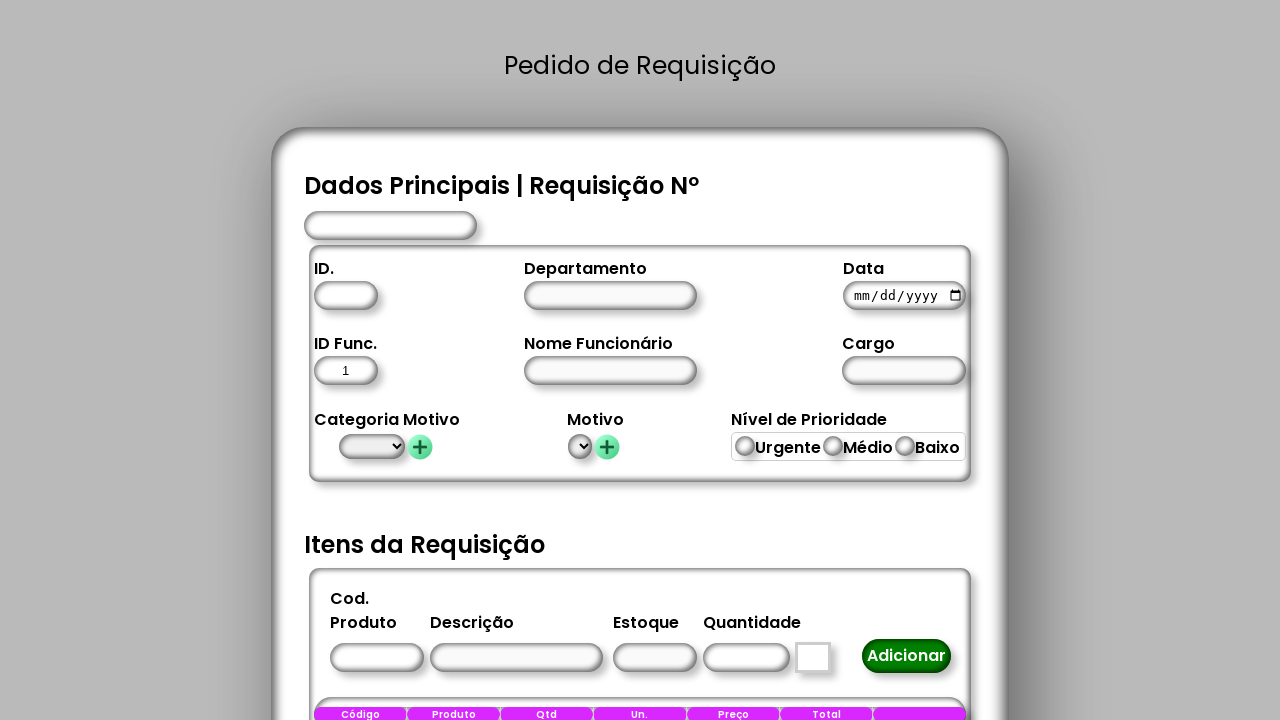

Clicked employee ID input field again at (346, 371) on #idFuncionario
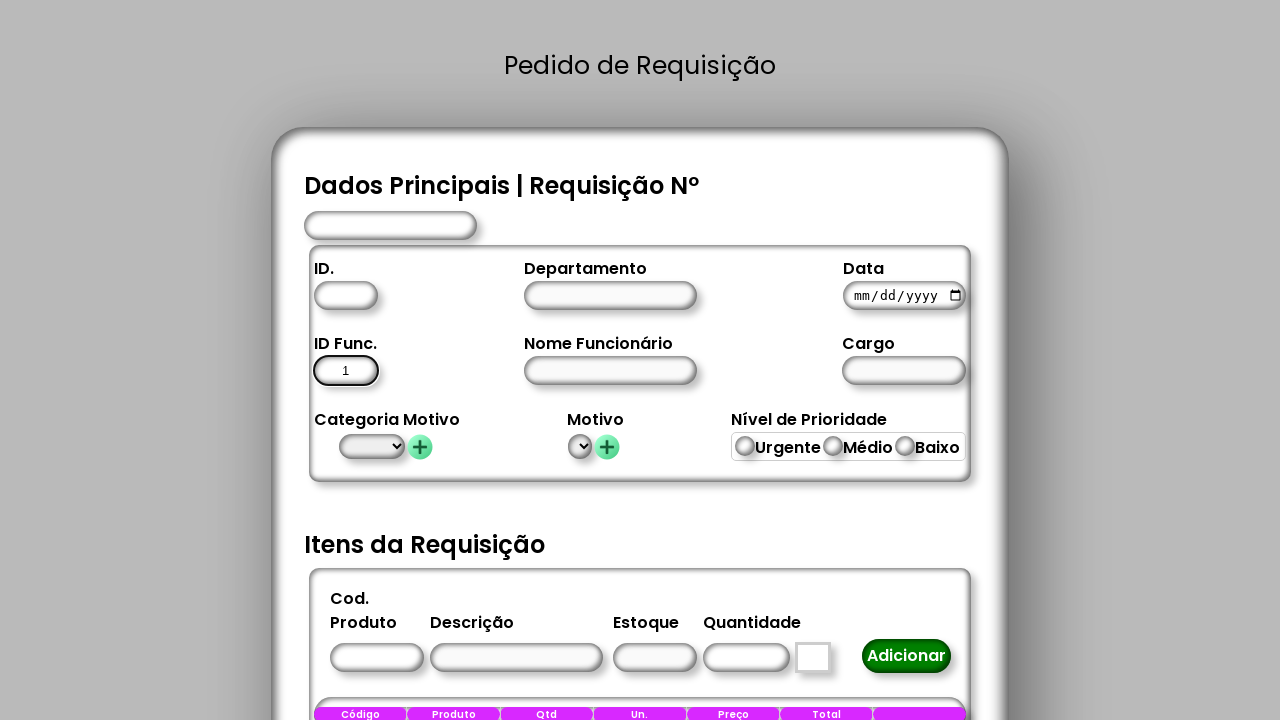

Waited 3 seconds for lookup to process
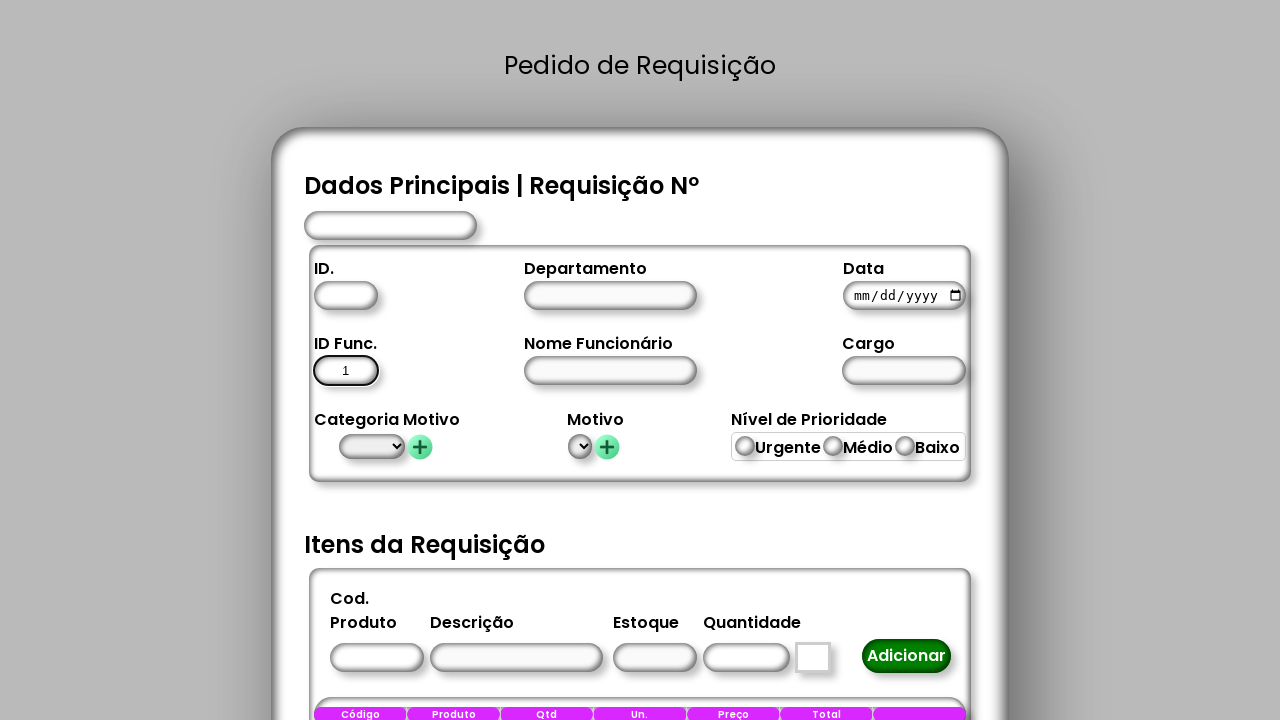

Employee name field appeared, verifying lookup populated the field
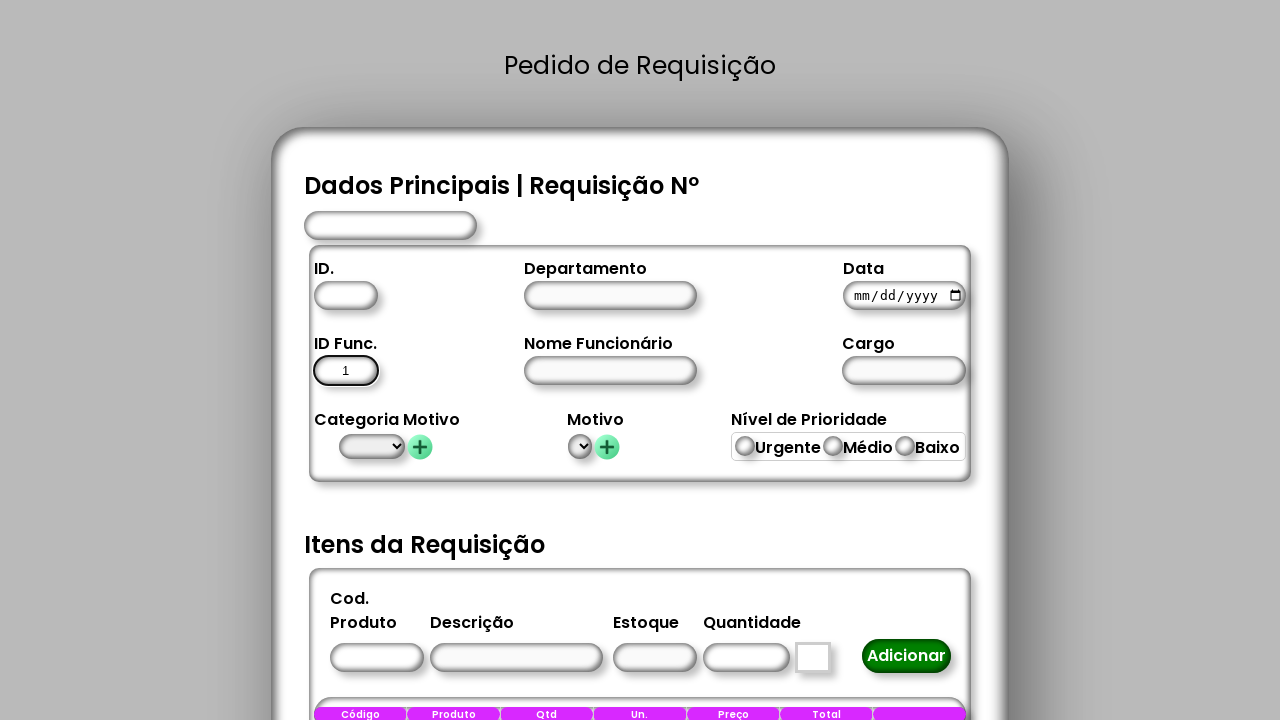

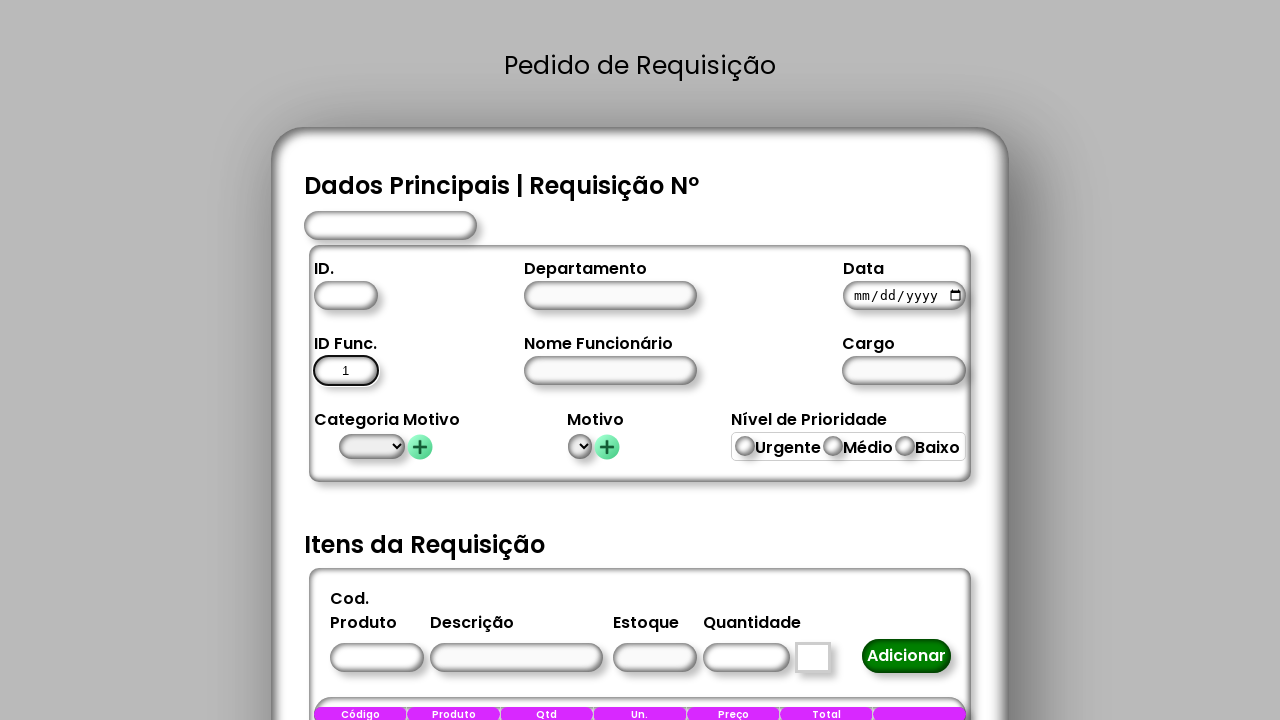